Tests dropdown selection and radio button interaction on a practice page by selecting "Teacher" from a dropdown and clicking the radio button with value "user".

Starting URL: https://rahulshettyacademy.com/loginpagePractise/

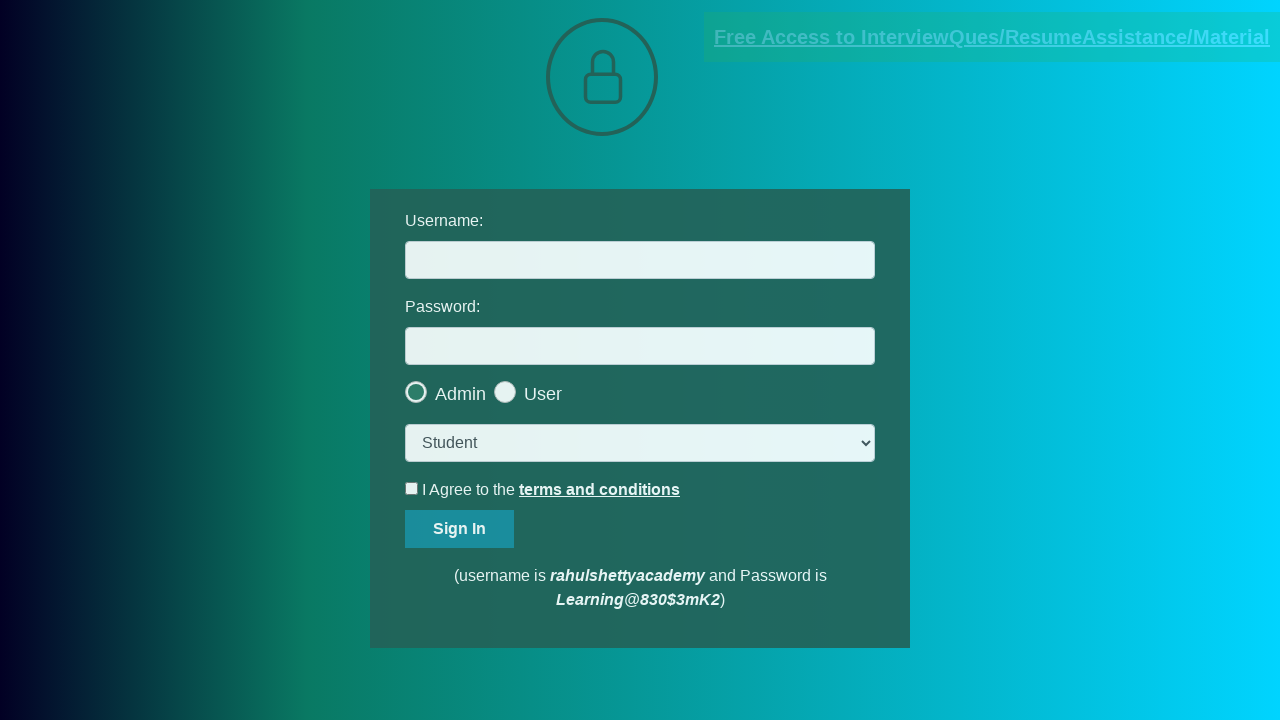

Selected 'Teacher' from the dropdown menu on select.form-control
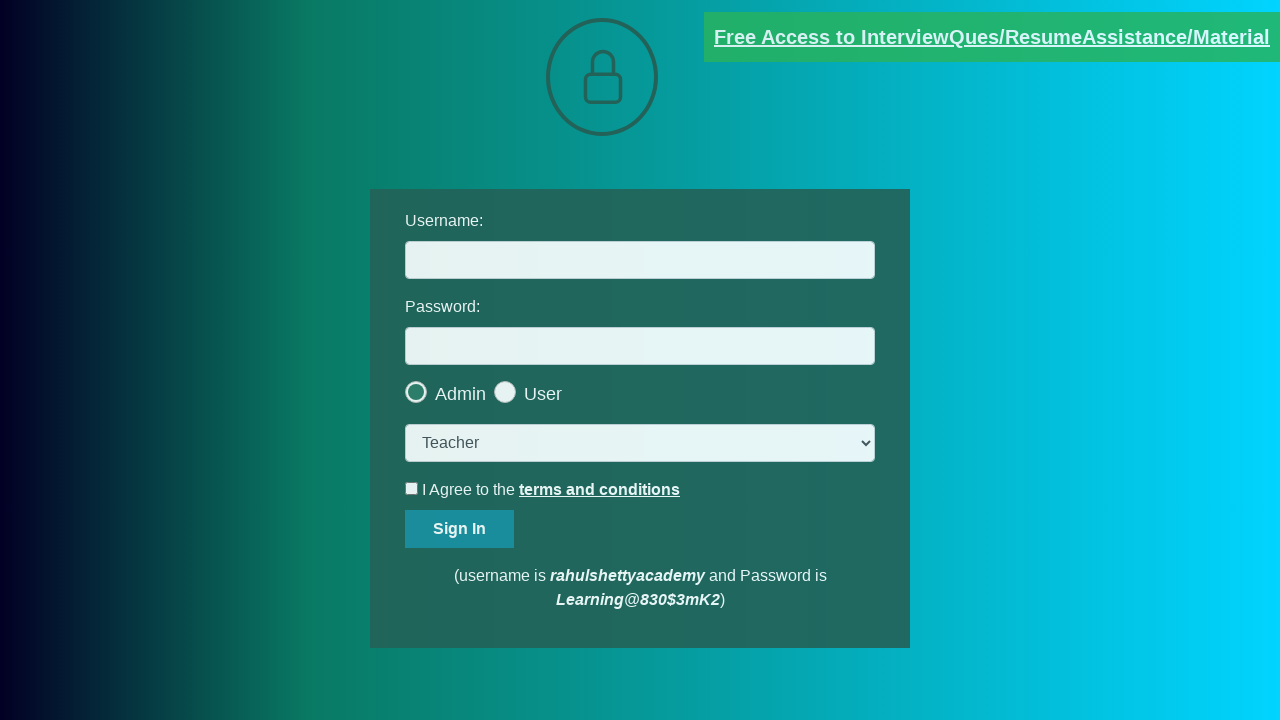

Clicked the radio button with value 'user' at (568, 387) on input[type='radio'][value='user']
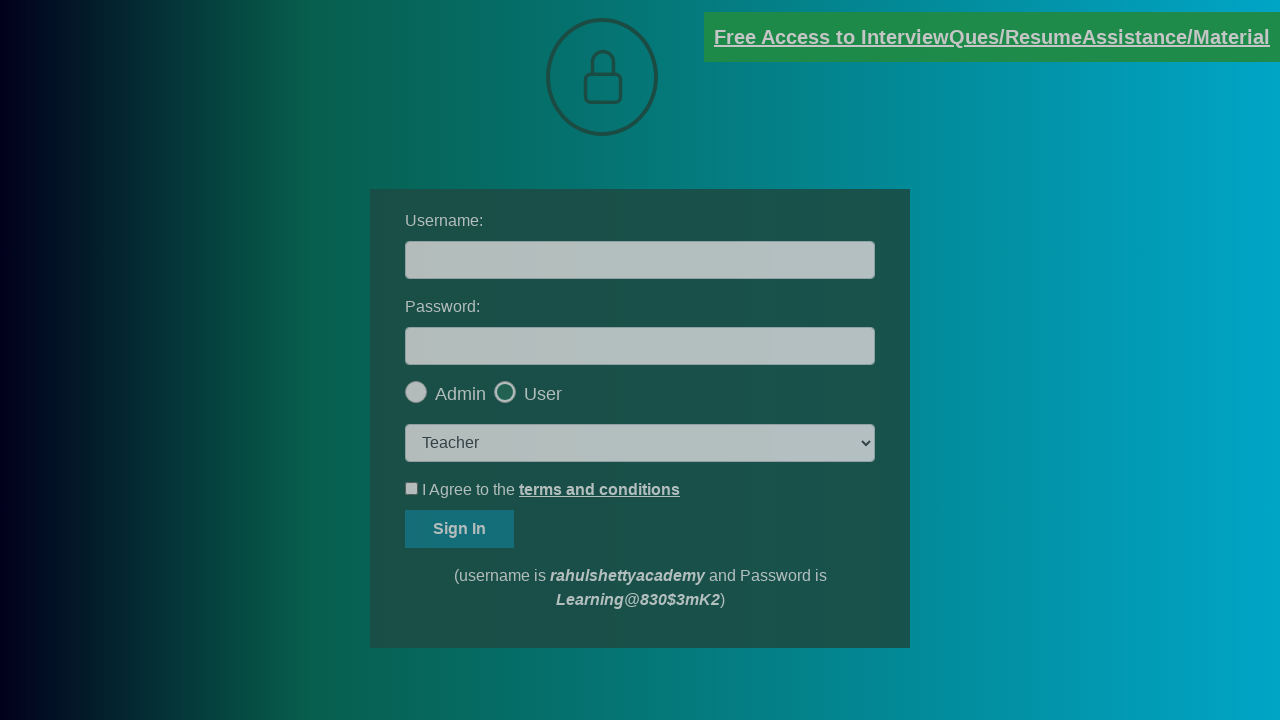

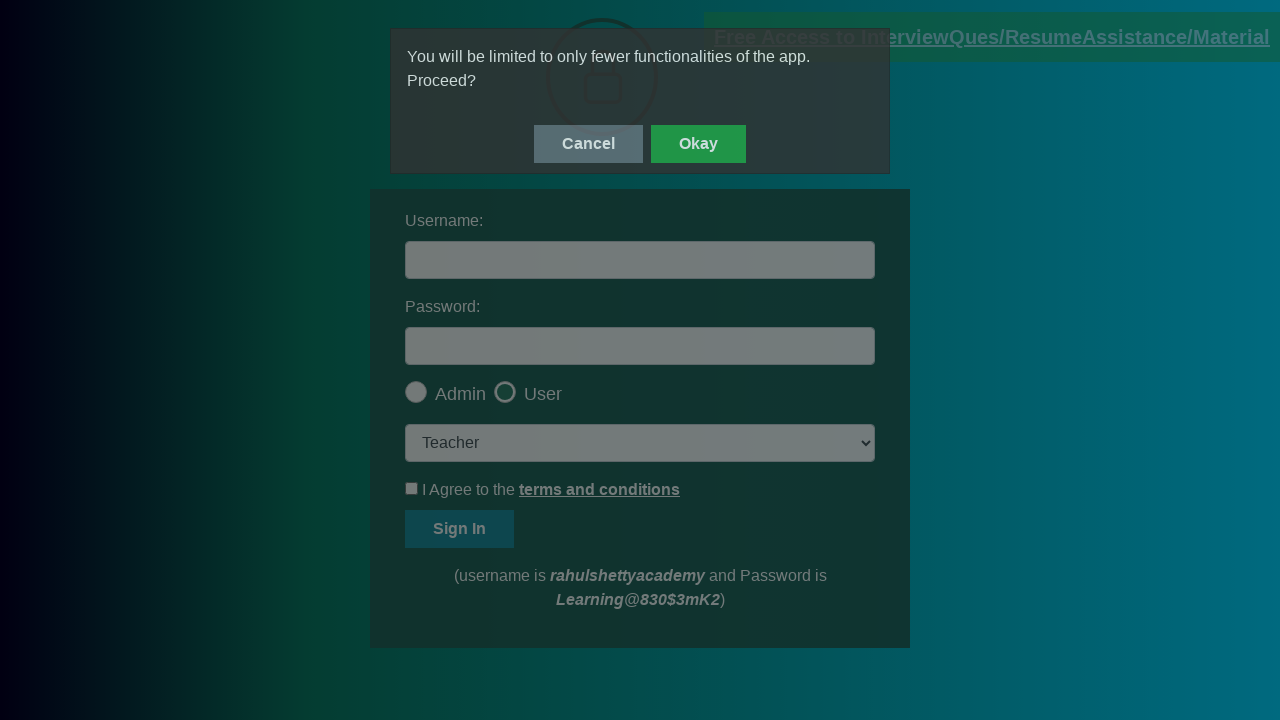